Tests the News and Events section by clicking the NEWS & EVENTS navigation link and scrolling through the content.

Starting URL: https://colab.humanbrain.in/

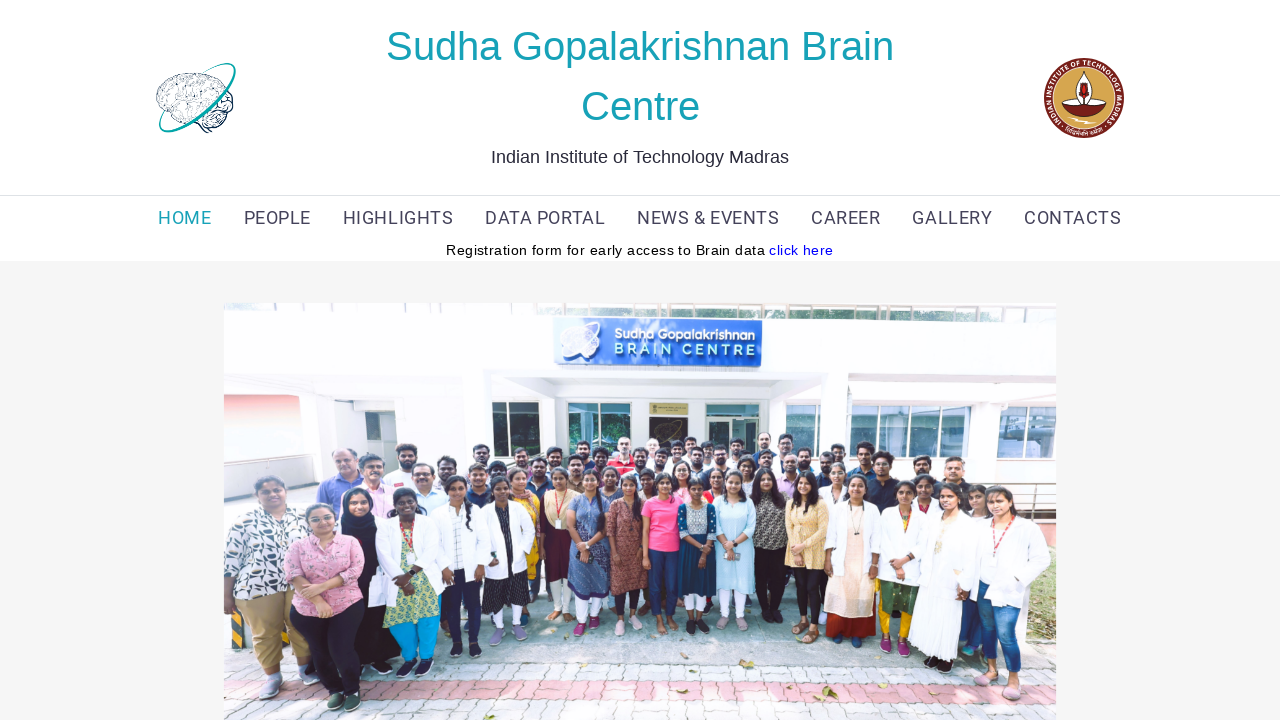

Clicked NEWS & EVENTS navigation link at (708, 218) on xpath=(//a[text()='NEWS & EVENTS'])[1]
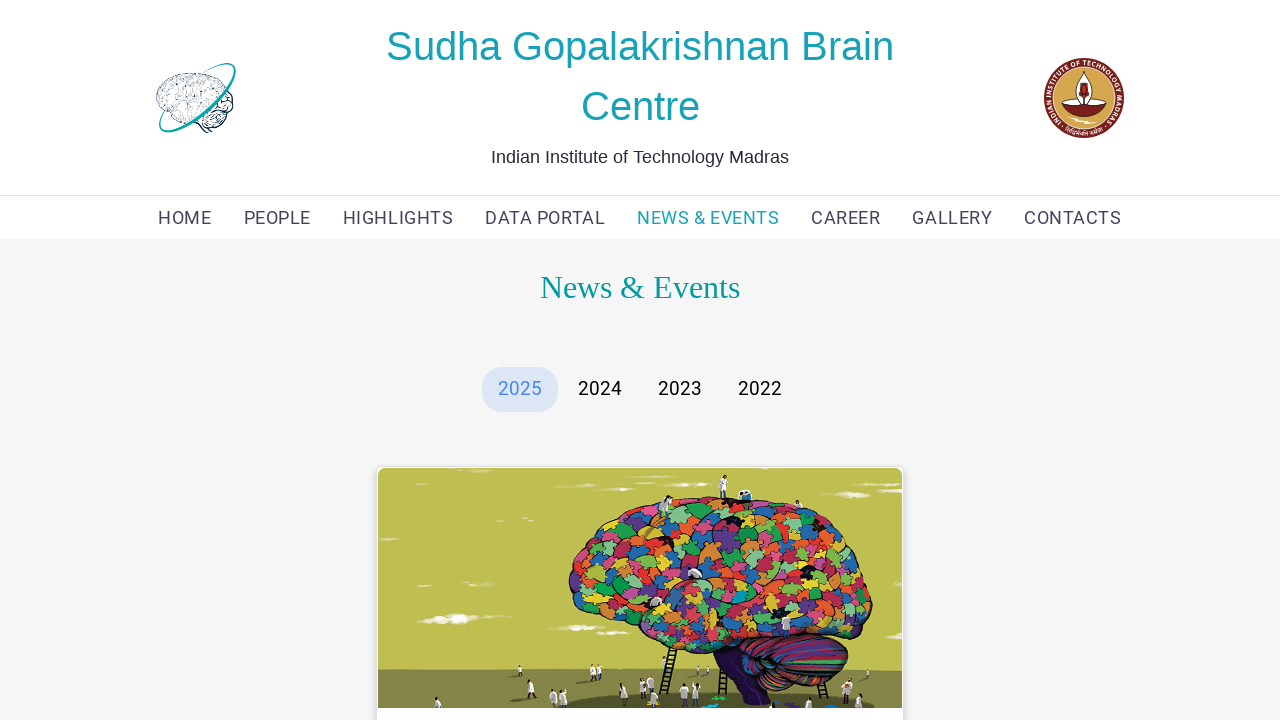

Waited 1 second for page to load
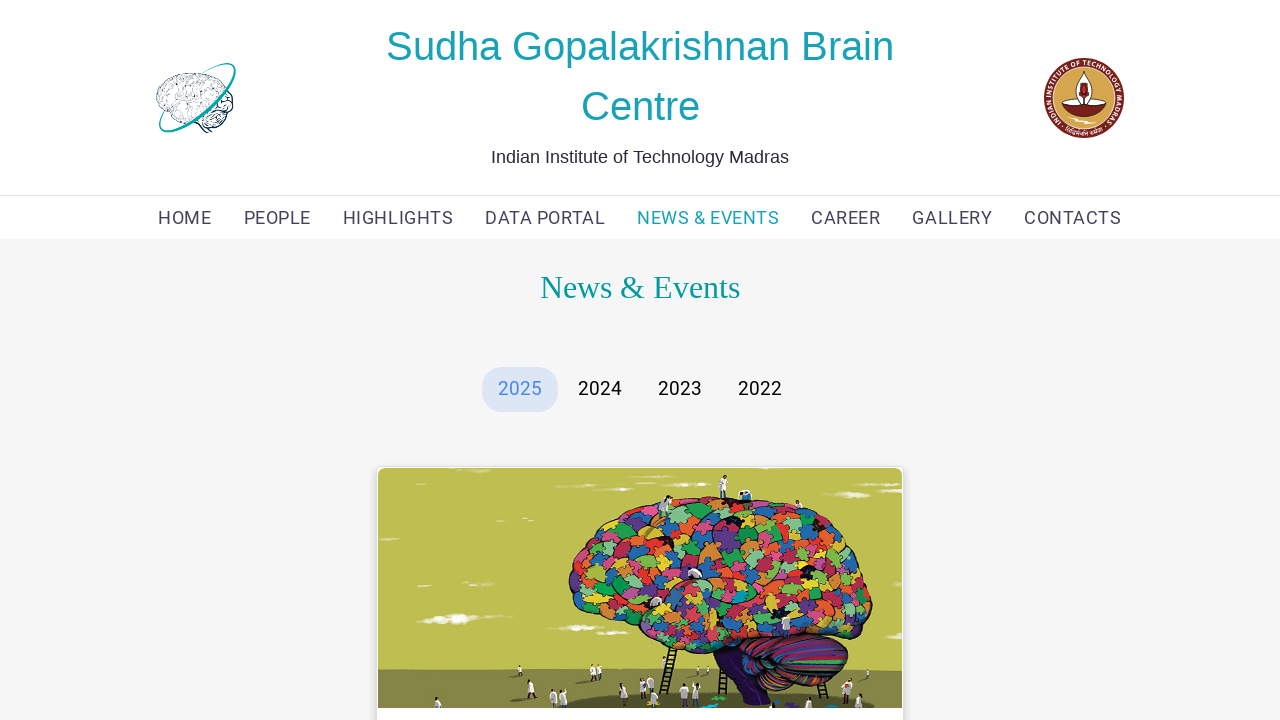

Scrolled to bottom of News and Events section
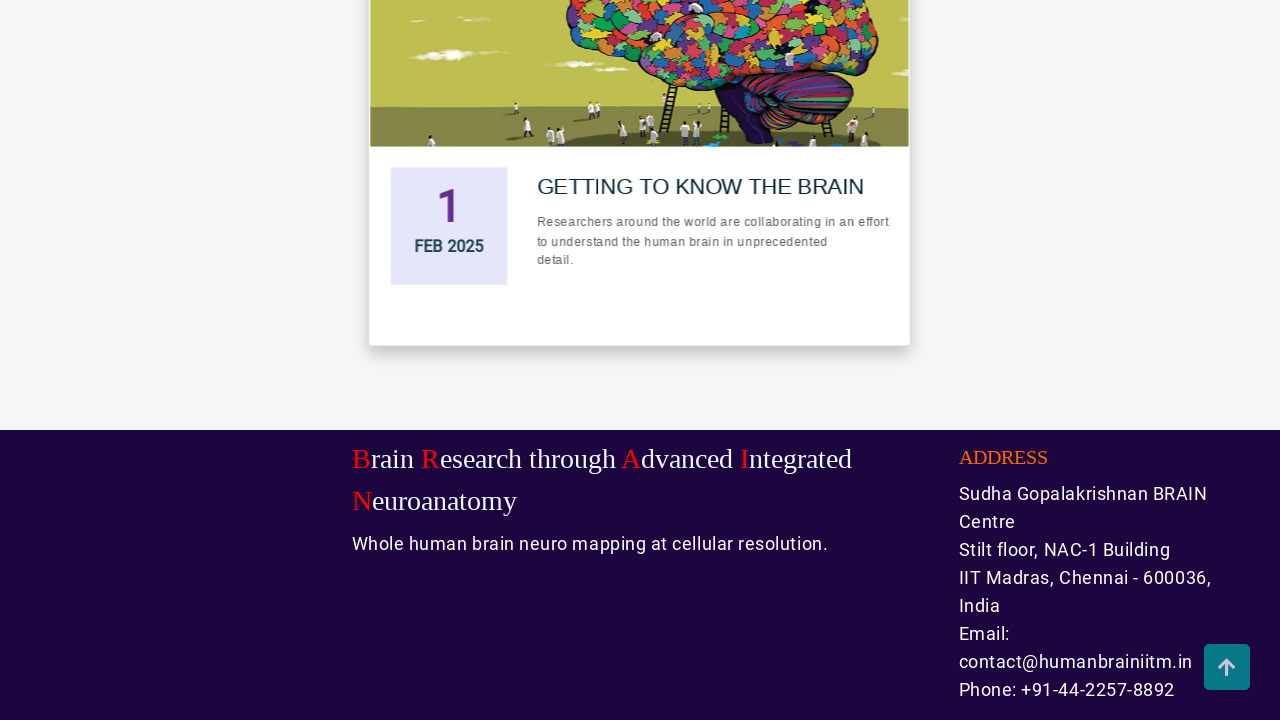

Waited 500ms for scroll animation
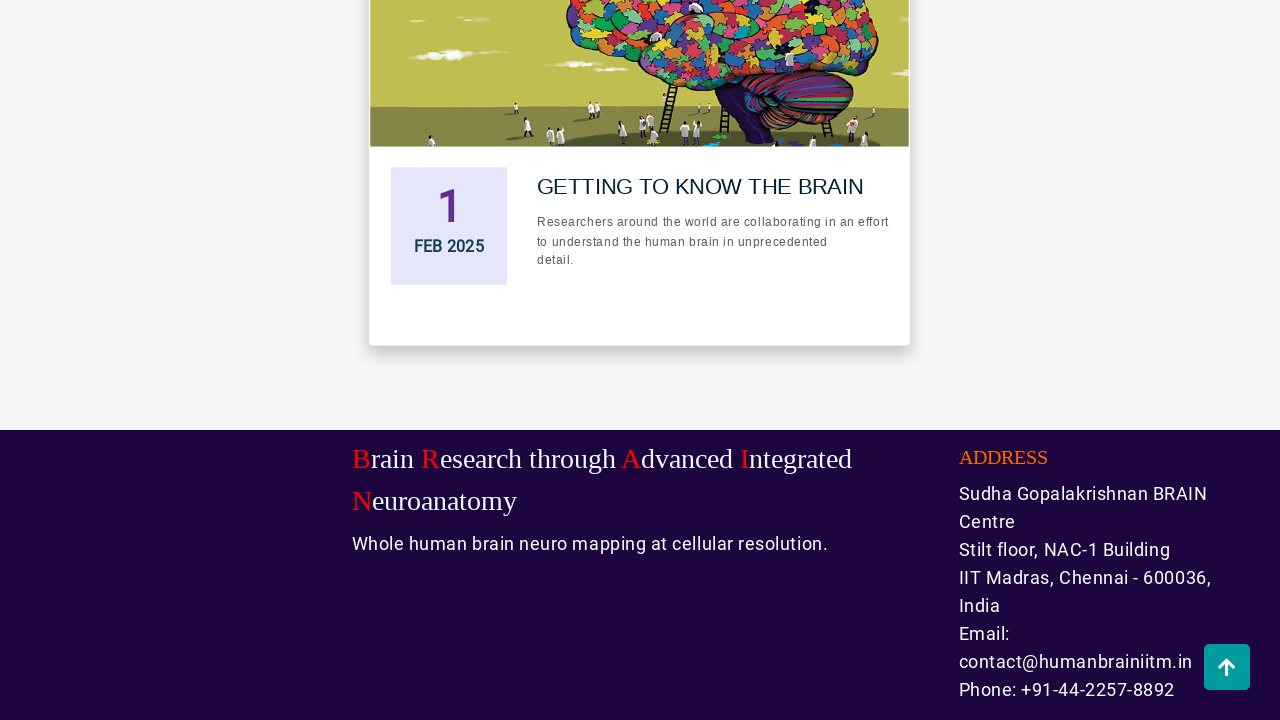

Scrolled back to top of page
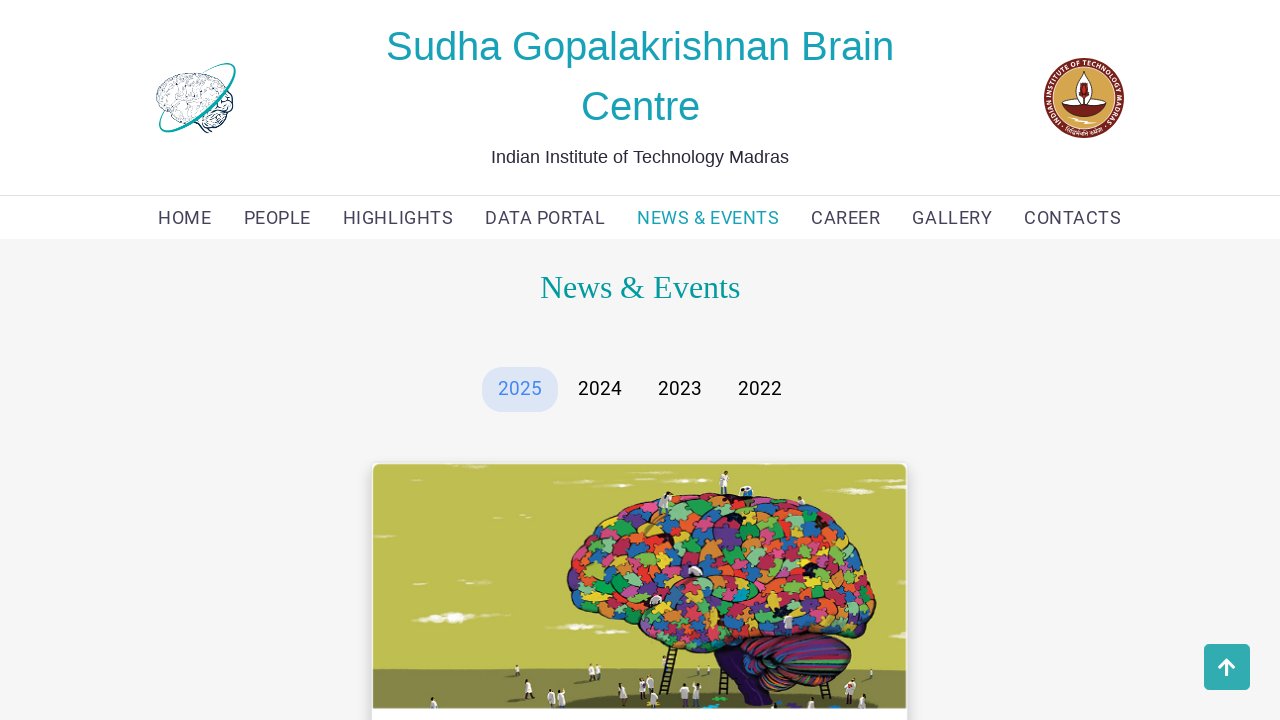

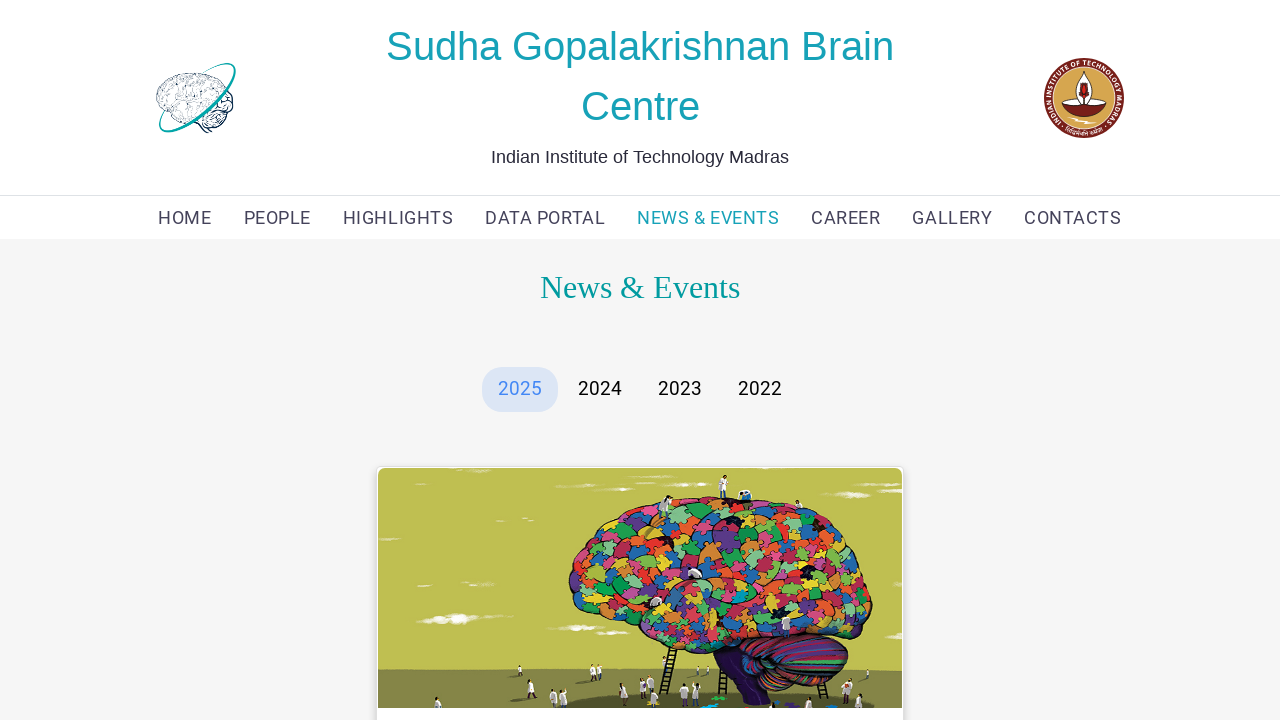